Tests JavaScript alert handling by interacting with three different types of alerts: simple alert, confirmation dialog, and prompt dialog

Starting URL: https://the-internet.herokuapp.com/javascript_alerts

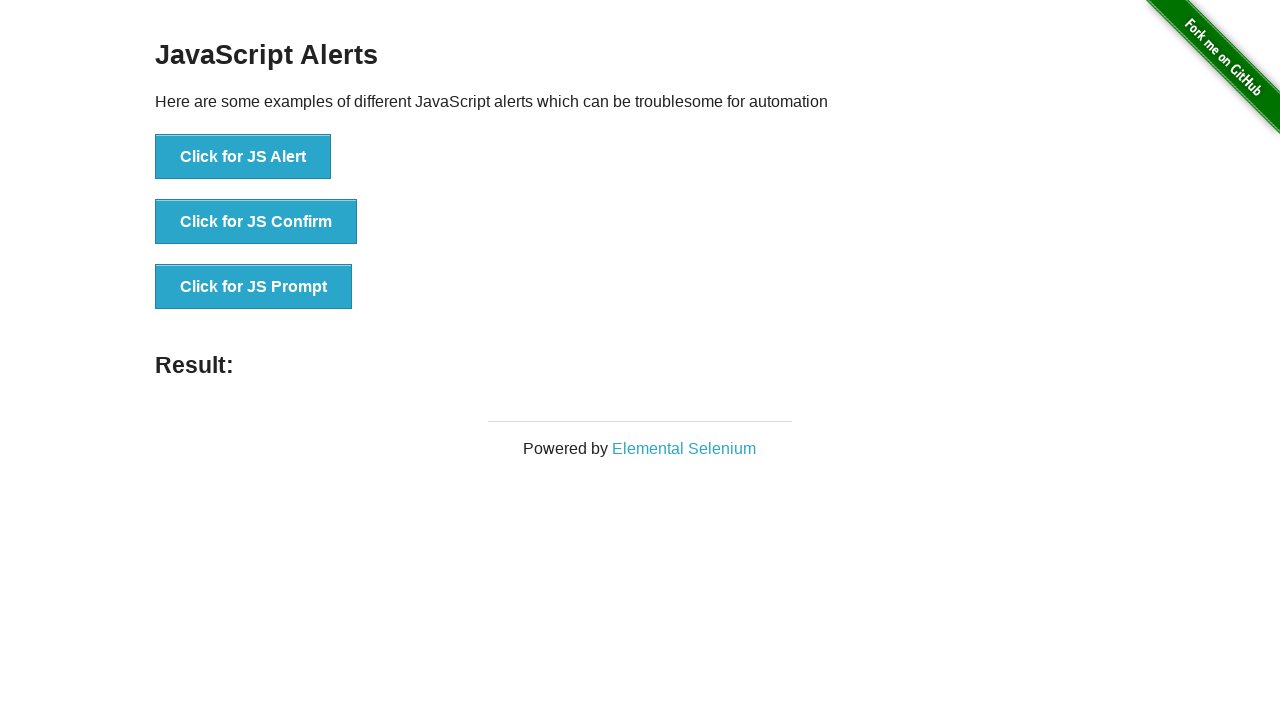

Clicked button to trigger simple JavaScript alert at (243, 157) on xpath=//button[text()='Click for JS Alert']
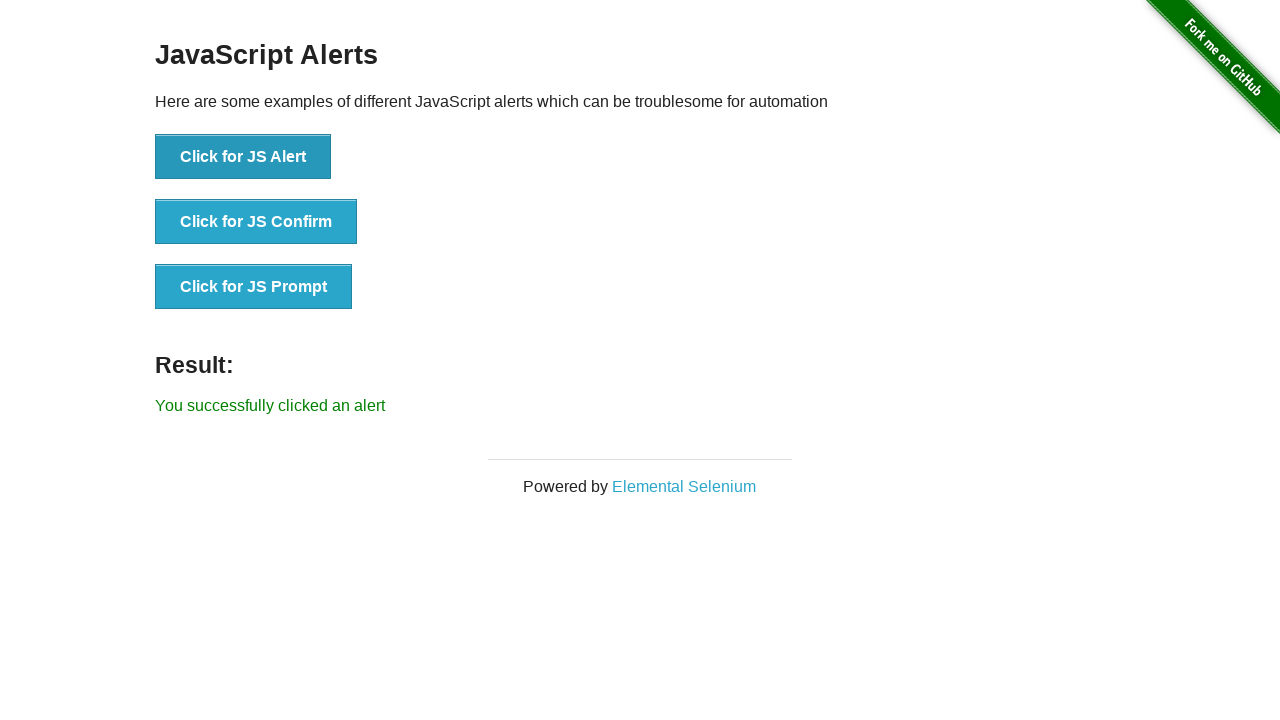

Set up dialog handler to accept alert
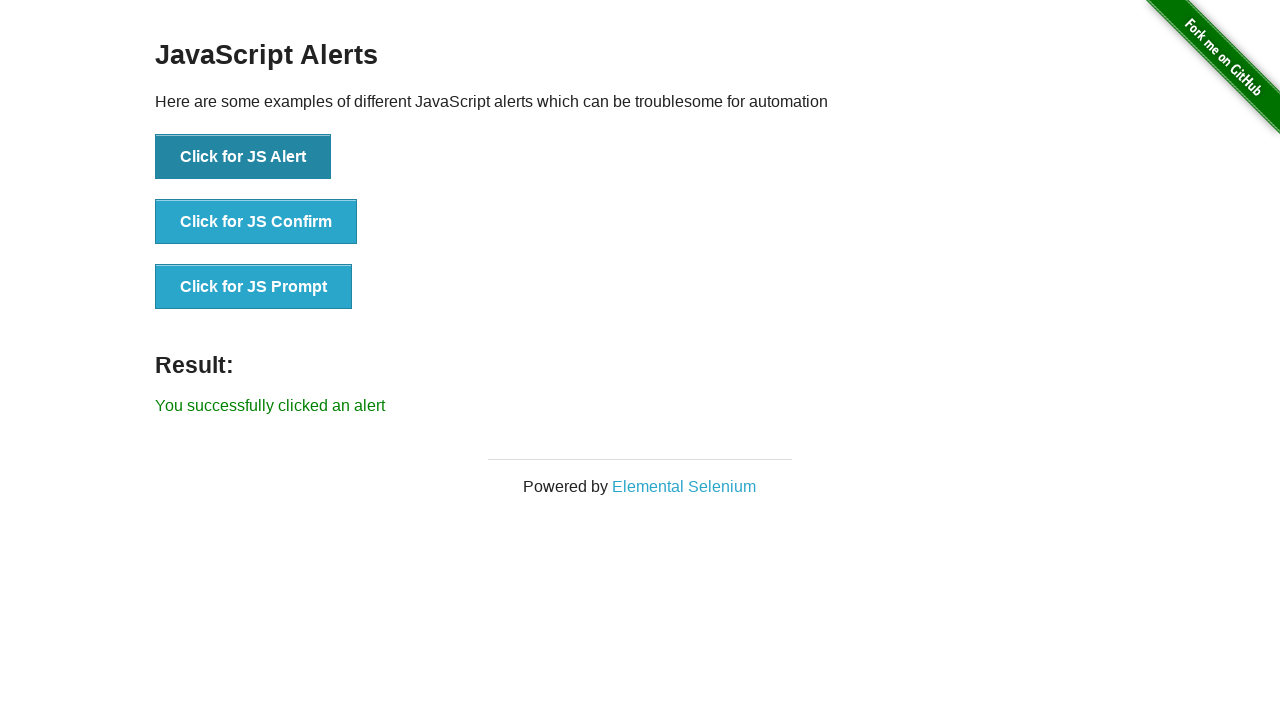

Waited for alert to be processed
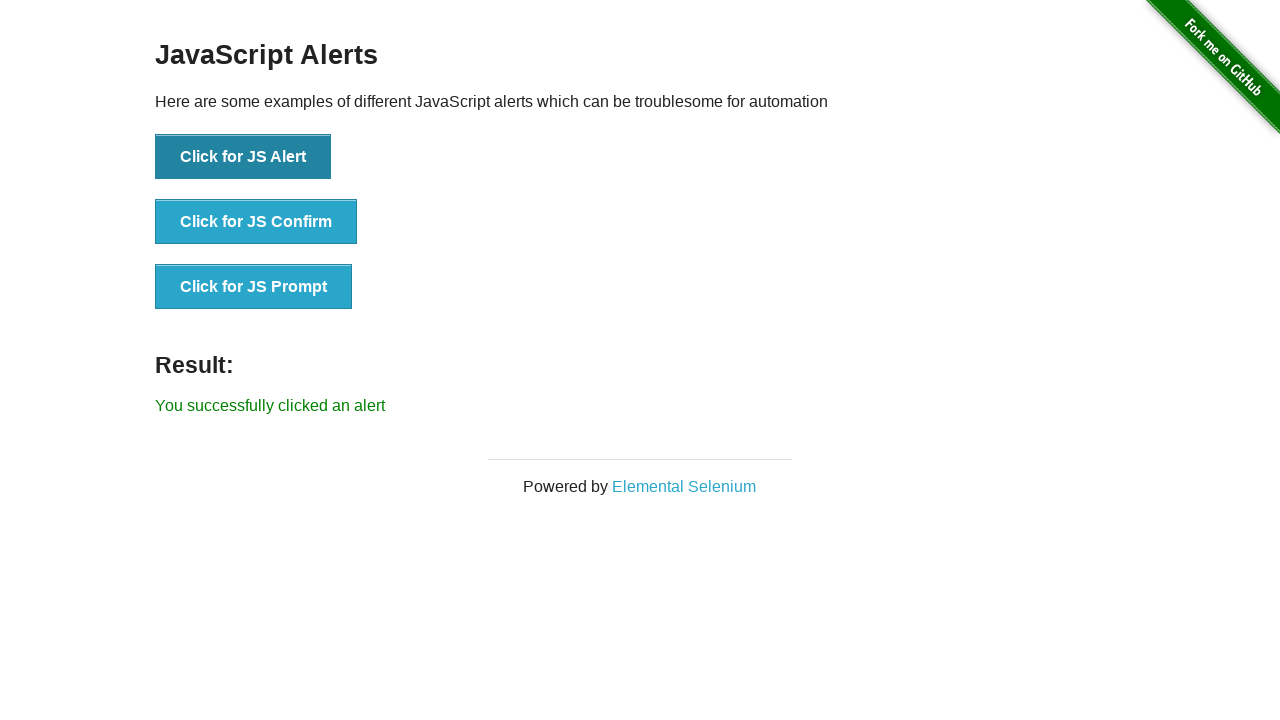

Located result element after first alert
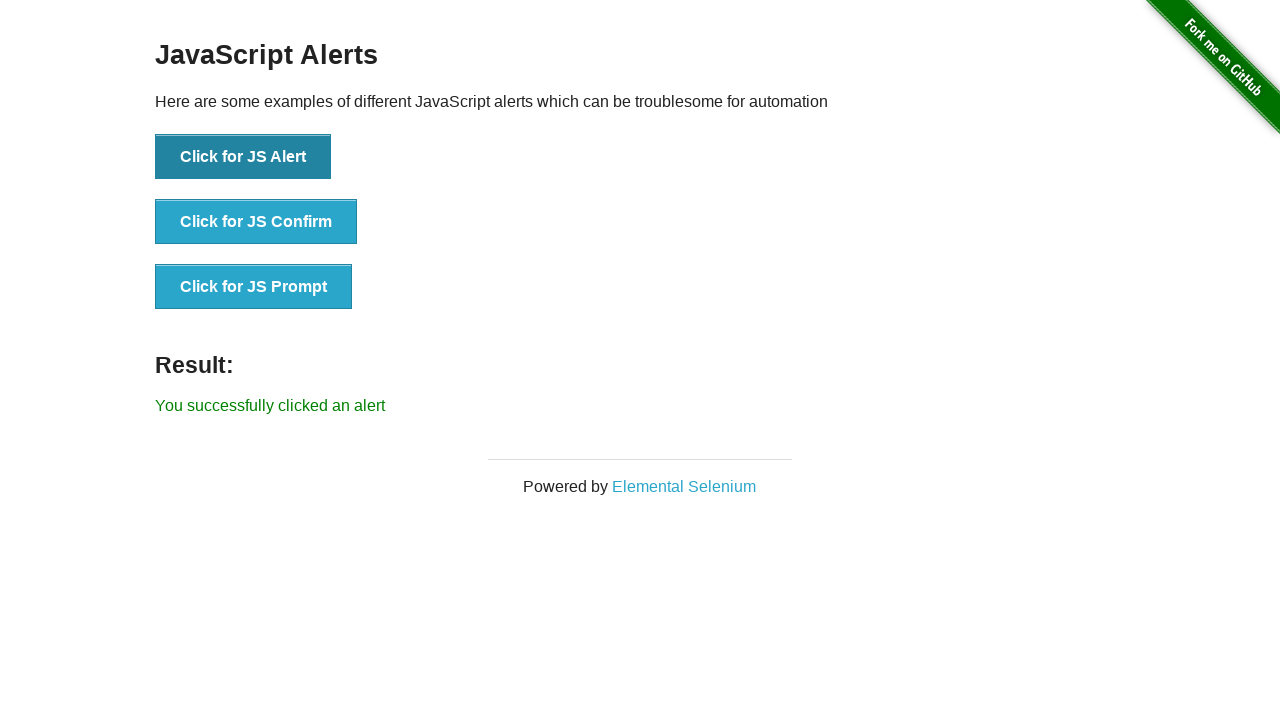

Printed result after alert 1: You successfully clicked an alert
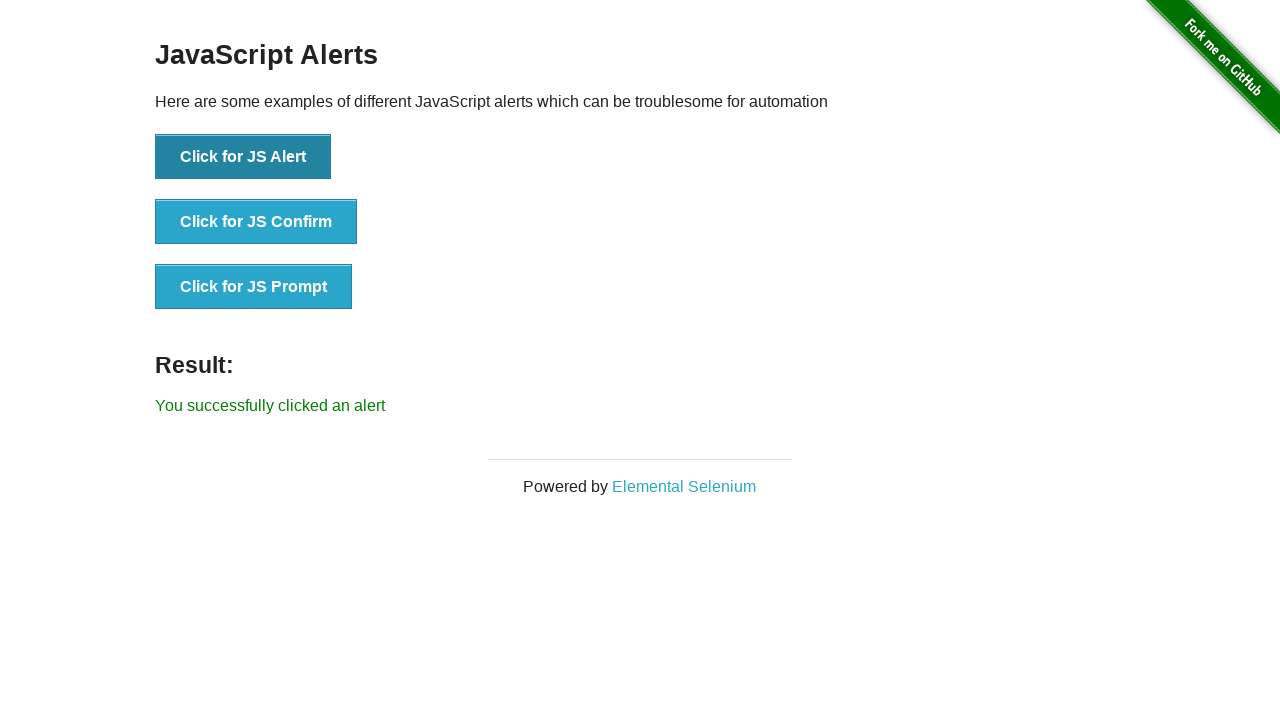

Clicked button to trigger confirmation dialog at (256, 222) on xpath=//button[text()='Click for JS Confirm']
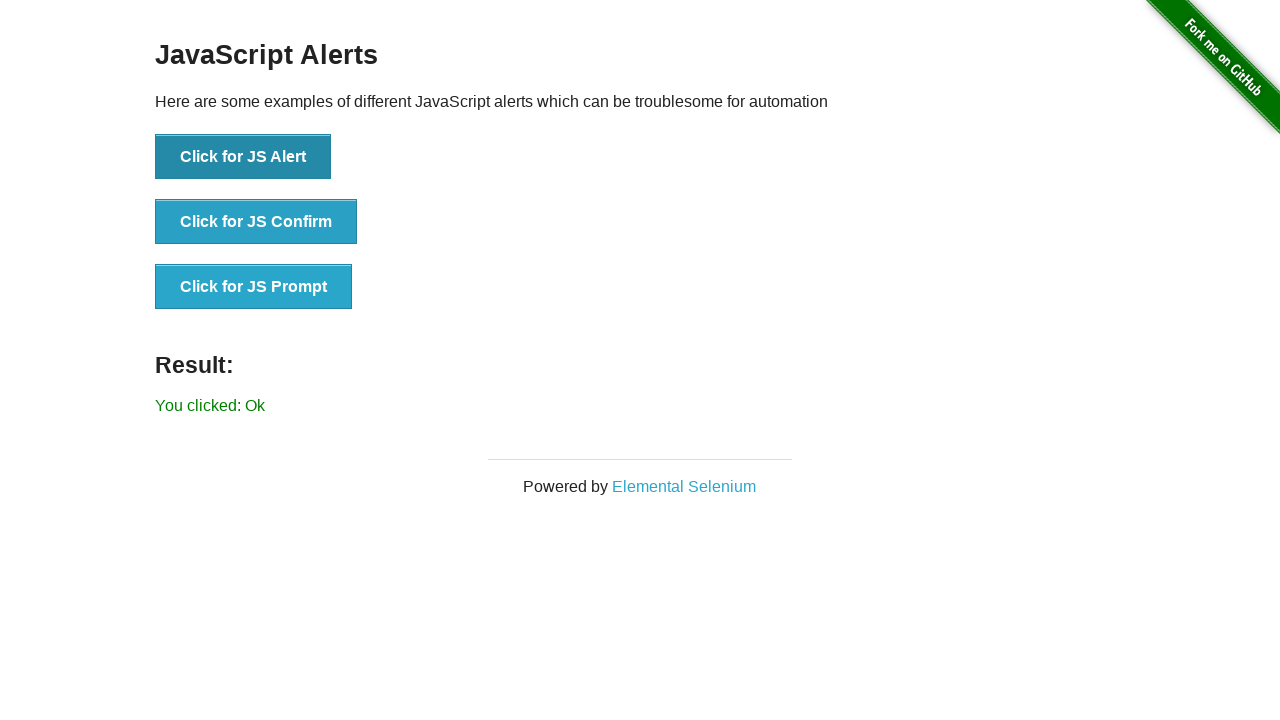

Set up dialog handler to dismiss confirmation dialog
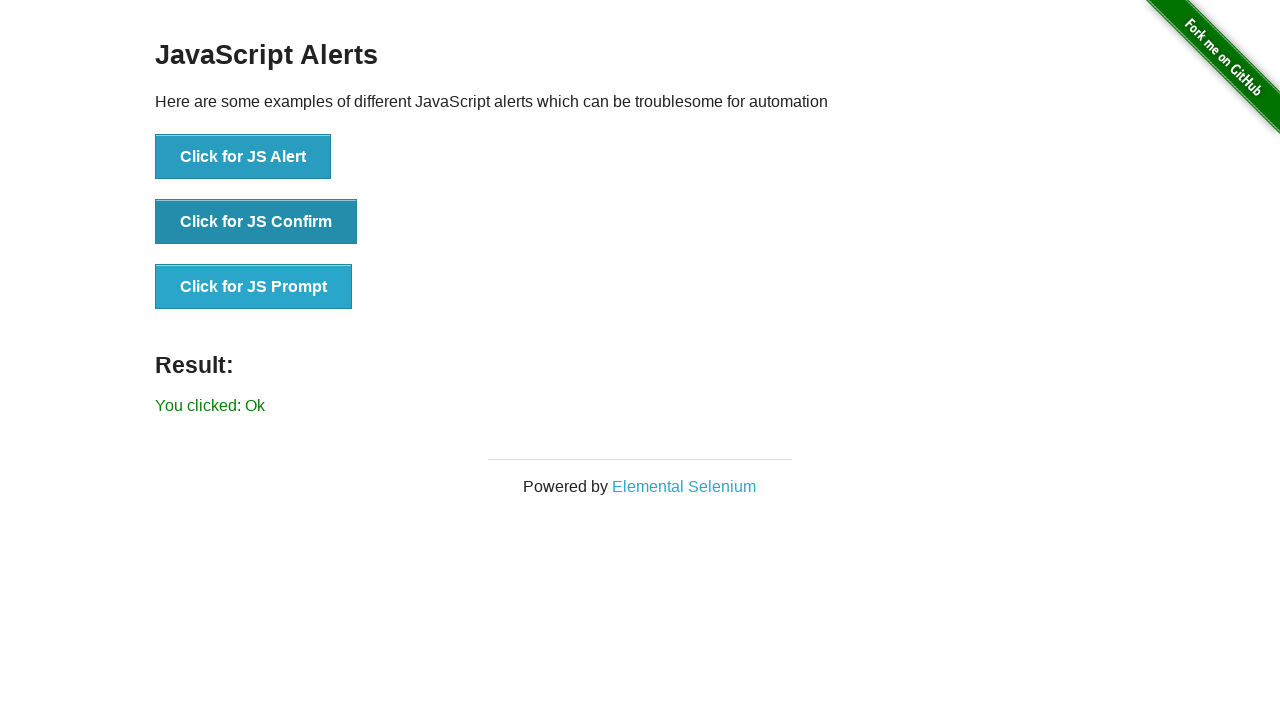

Waited for confirmation dialog to be processed
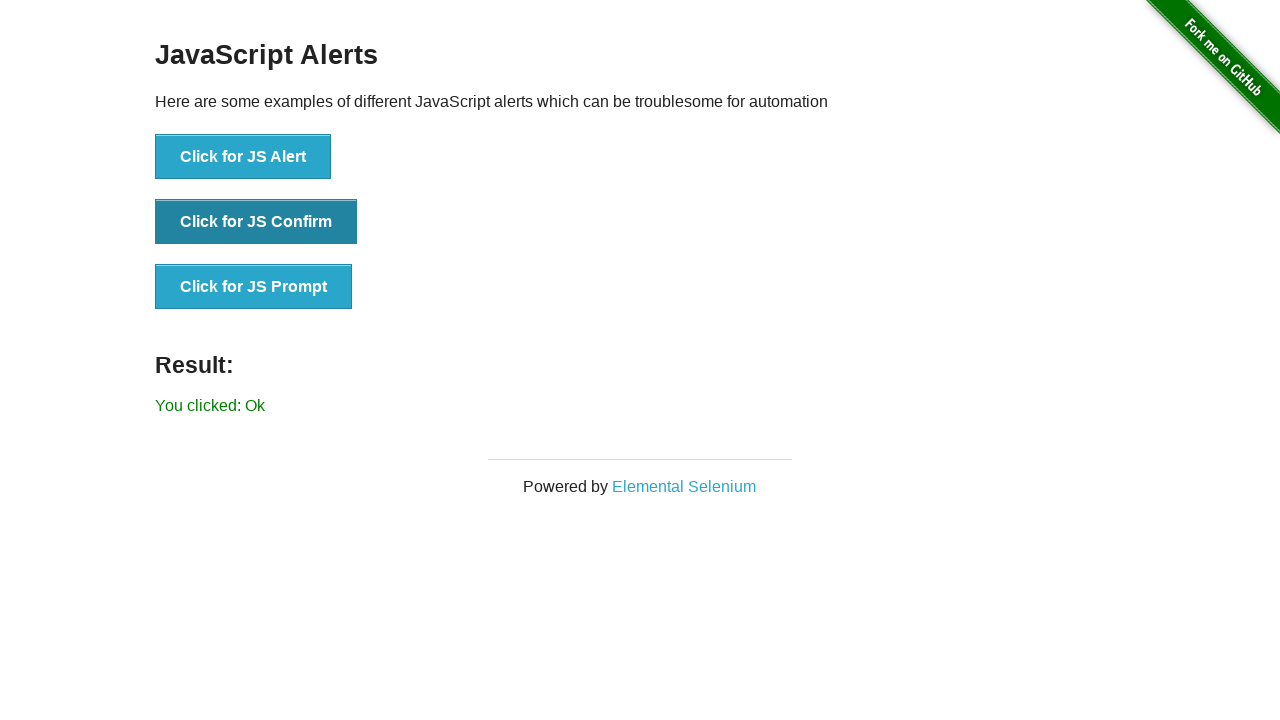

Printed result after alert 2: You clicked: Ok
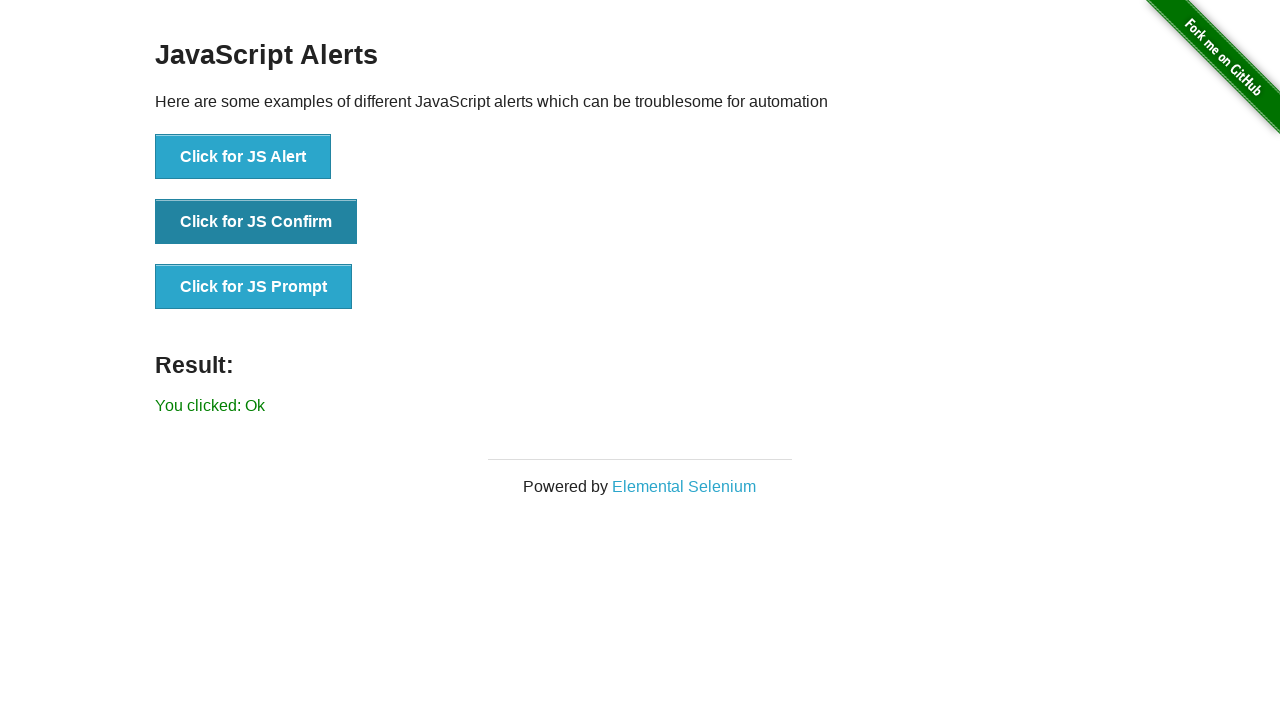

Clicked button to trigger prompt dialog at (254, 287) on xpath=//button[text()='Click for JS Prompt']
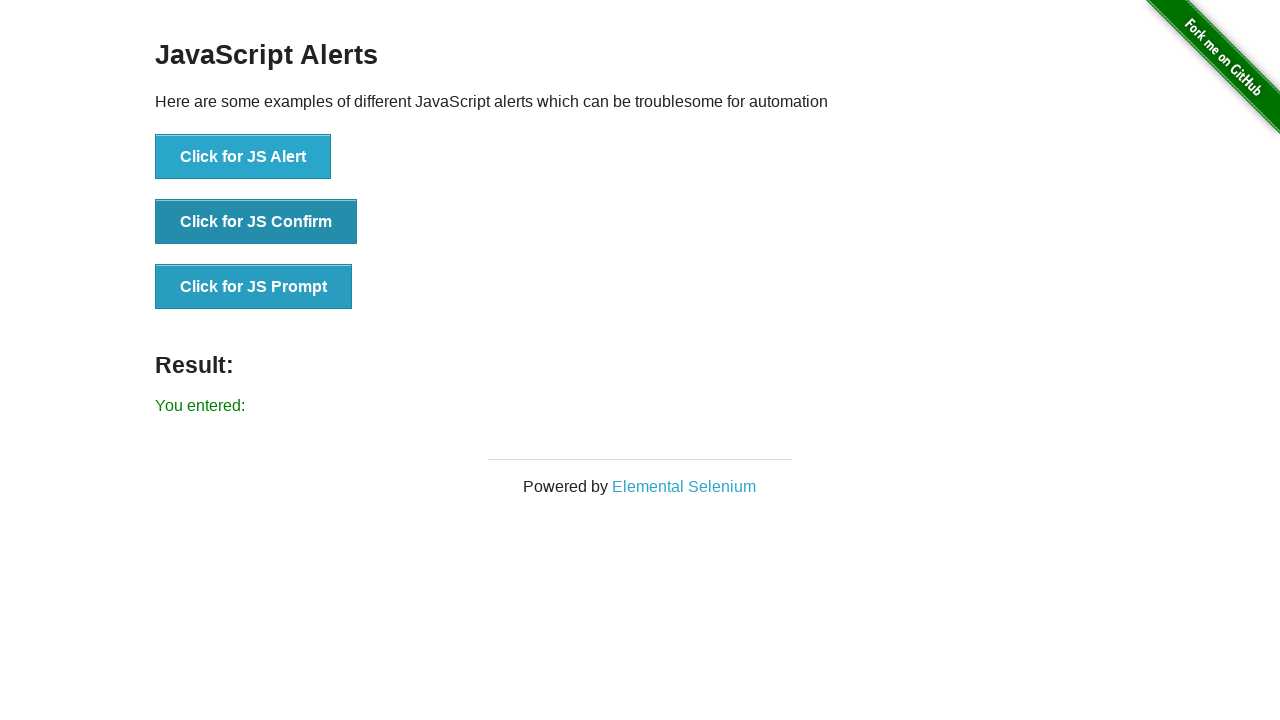

Set up dialog handler to accept prompt with text 'Hello All'
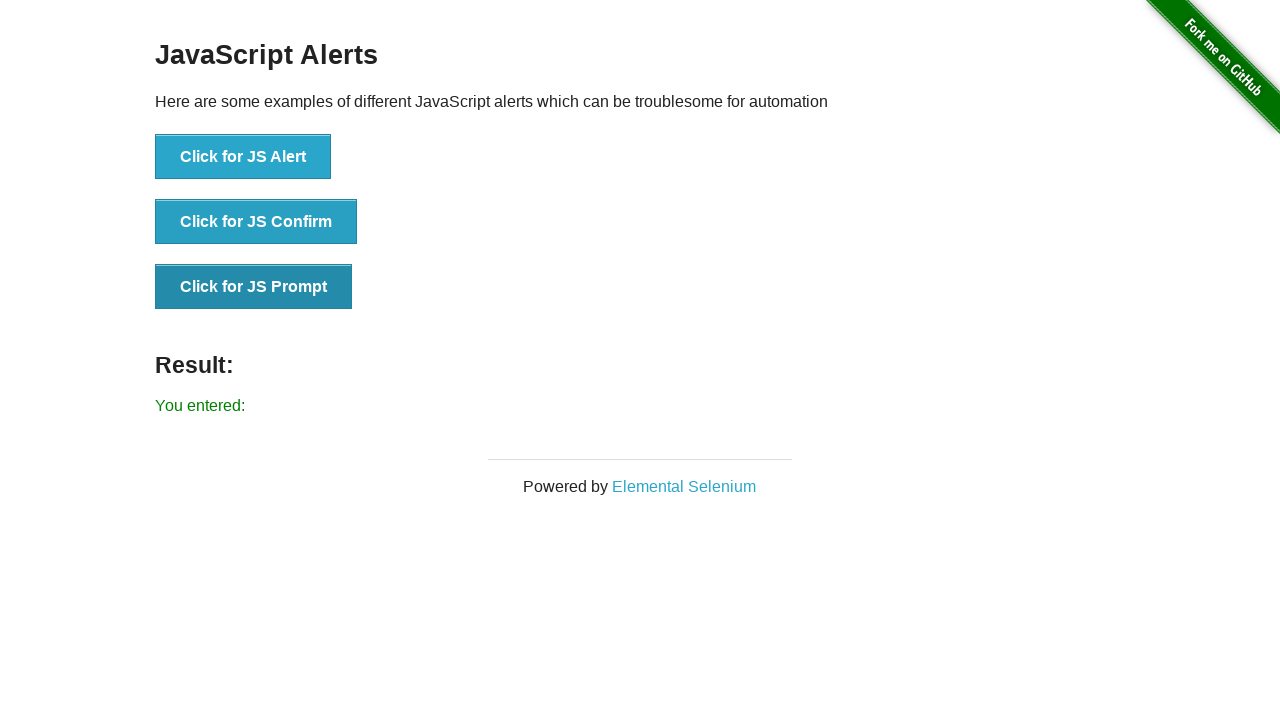

Waited for prompt dialog to be processed
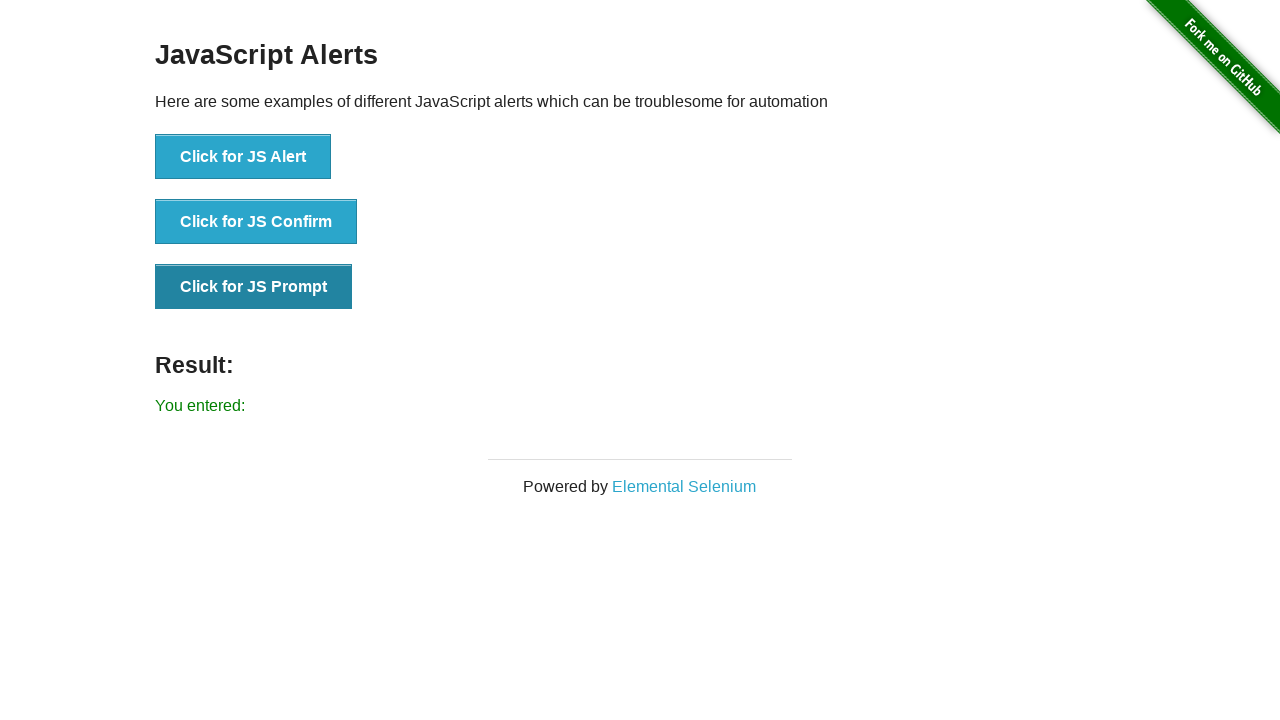

Printed result after alert 3: You entered: 
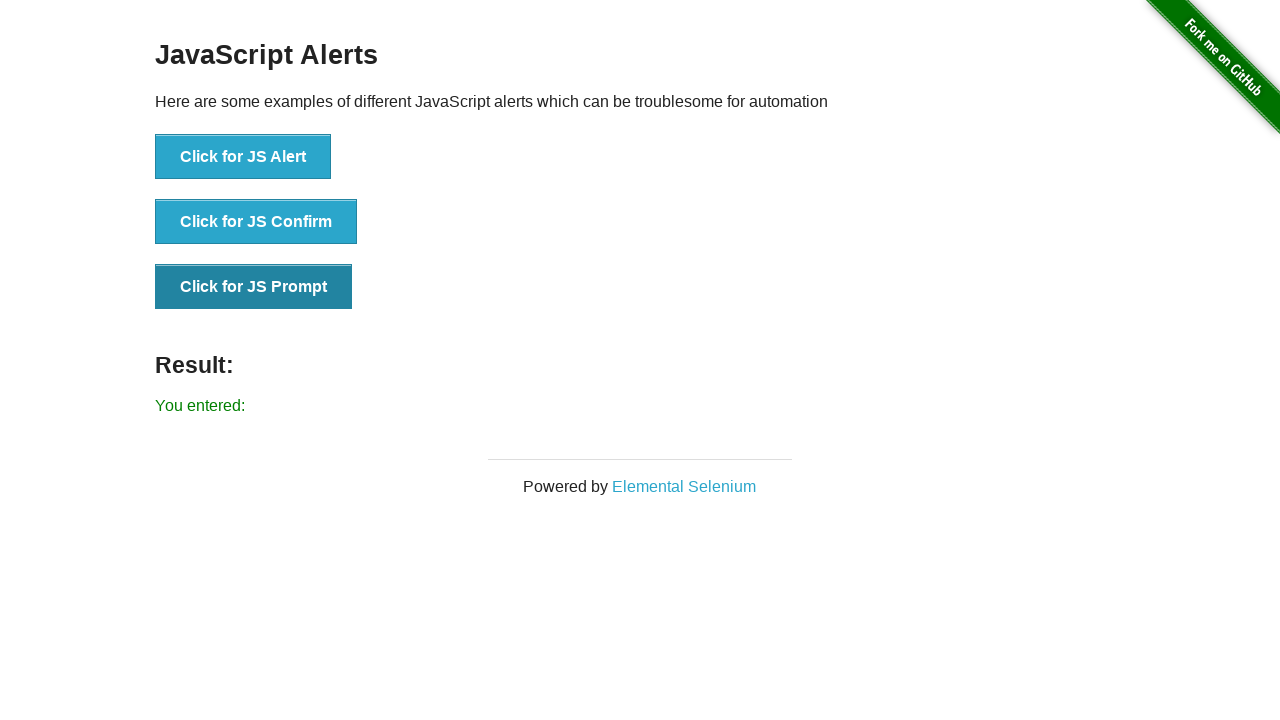

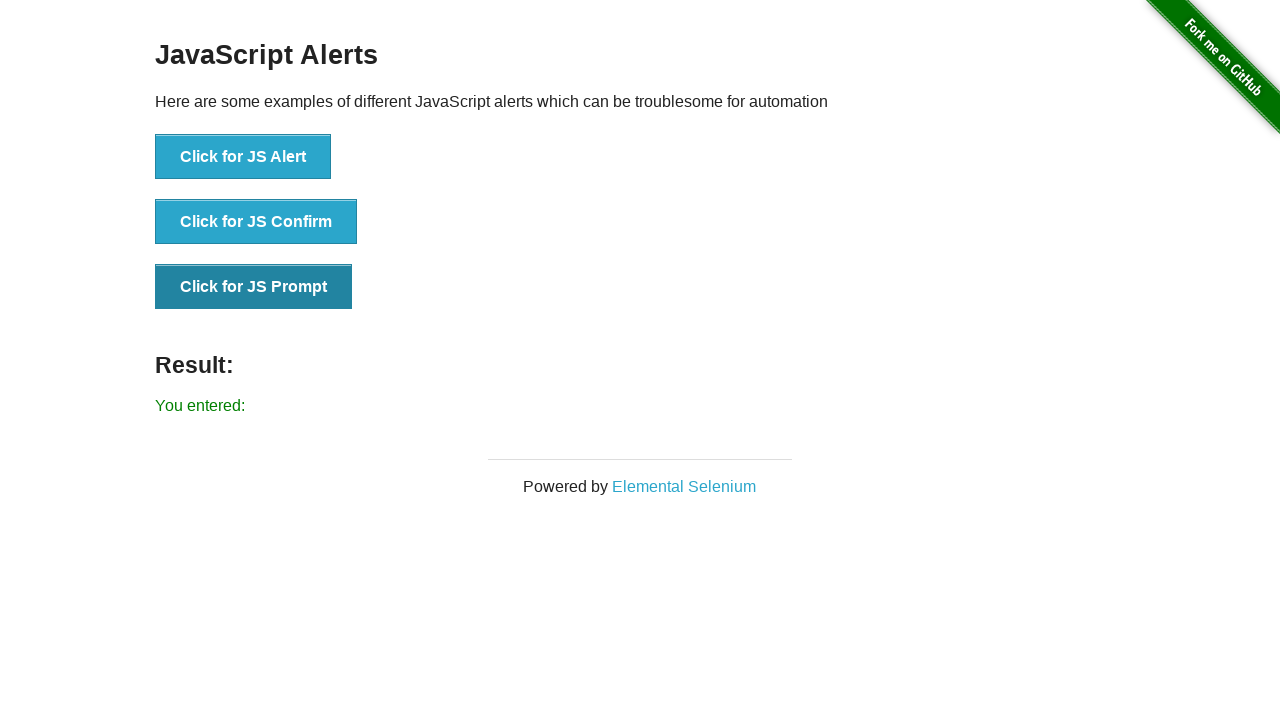